Tests dynamic loading functionality by clicking through to Example 1, starting the loading process, and verifying the "Hello World!" message appears

Starting URL: https://the-internet.herokuapp.com/dynamic_loading

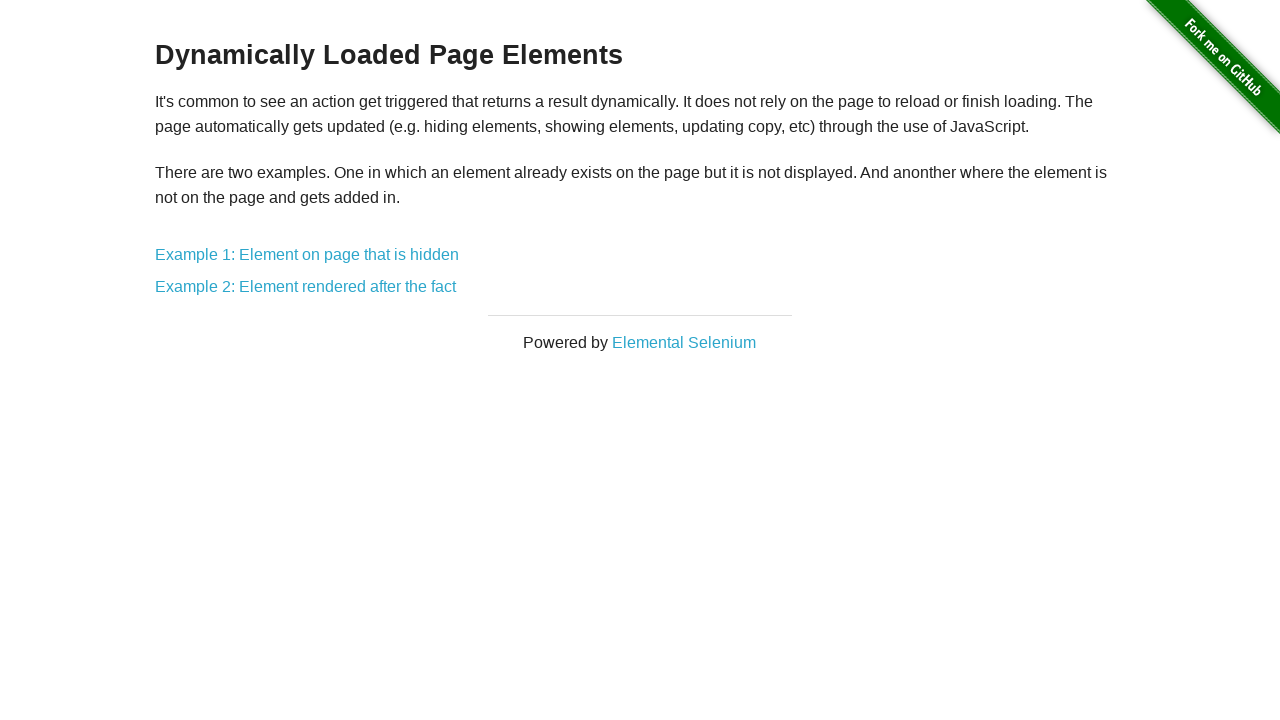

Clicked on Example 1 link to navigate to dynamic loading test at (307, 255) on a[href='/dynamic_loading/1']
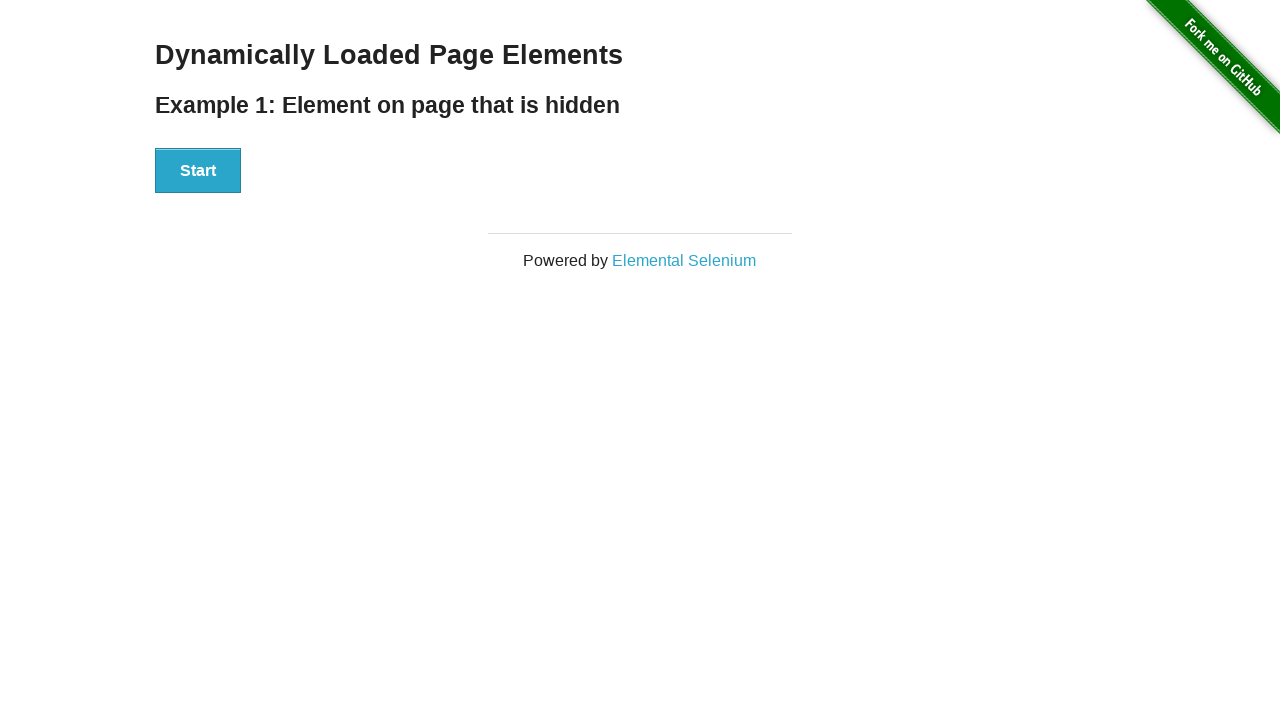

Start button became visible
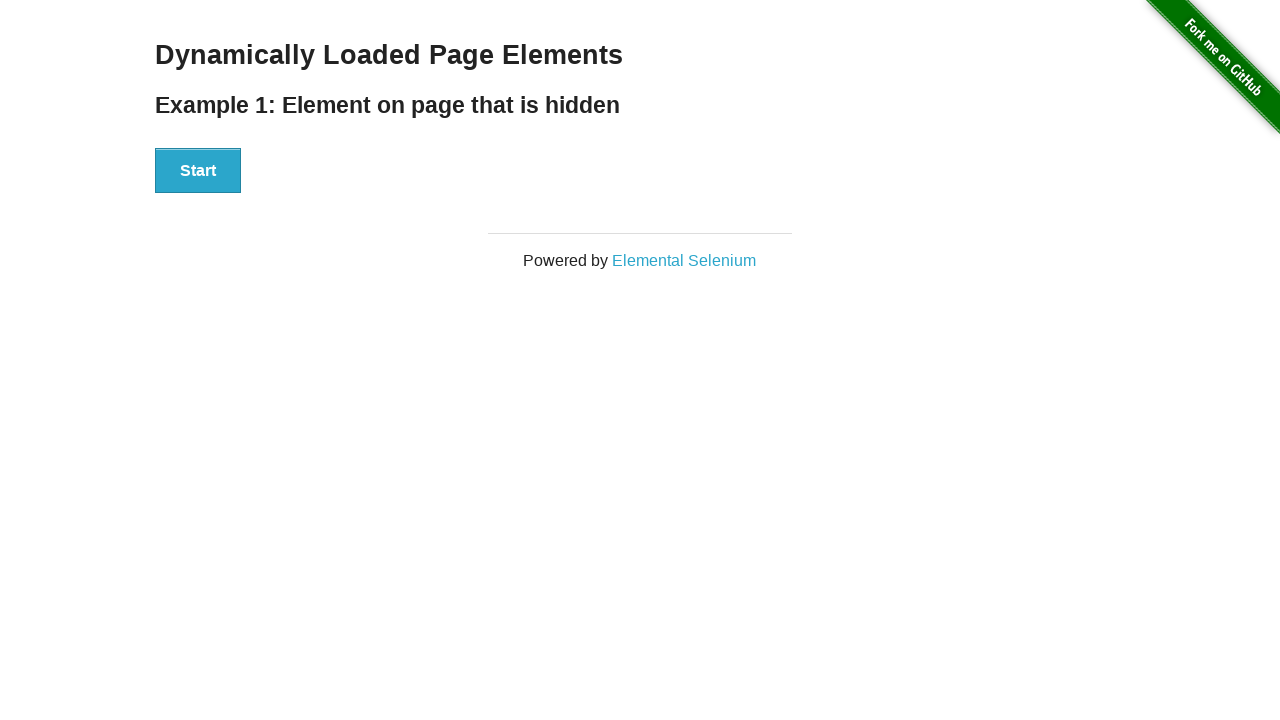

Clicked Start button to begin loading process at (198, 171) on button:has-text('Start')
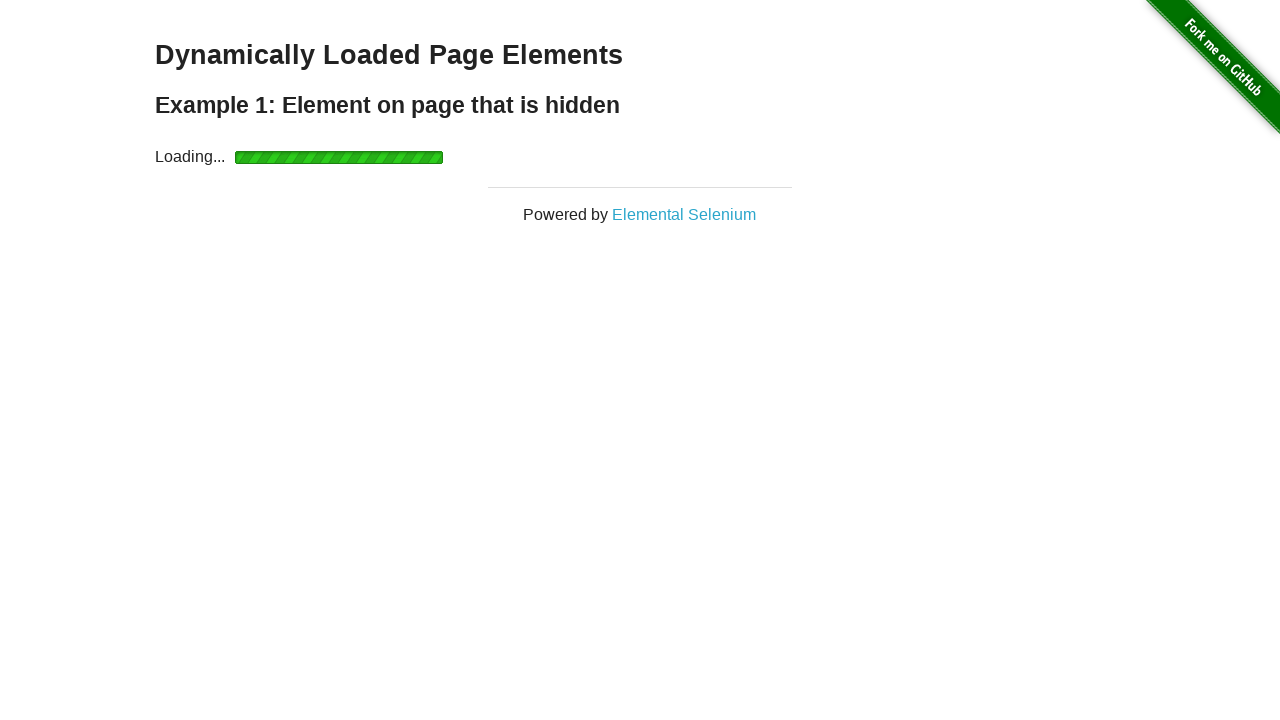

Dynamic loading completed and 'Hello World!' message appeared
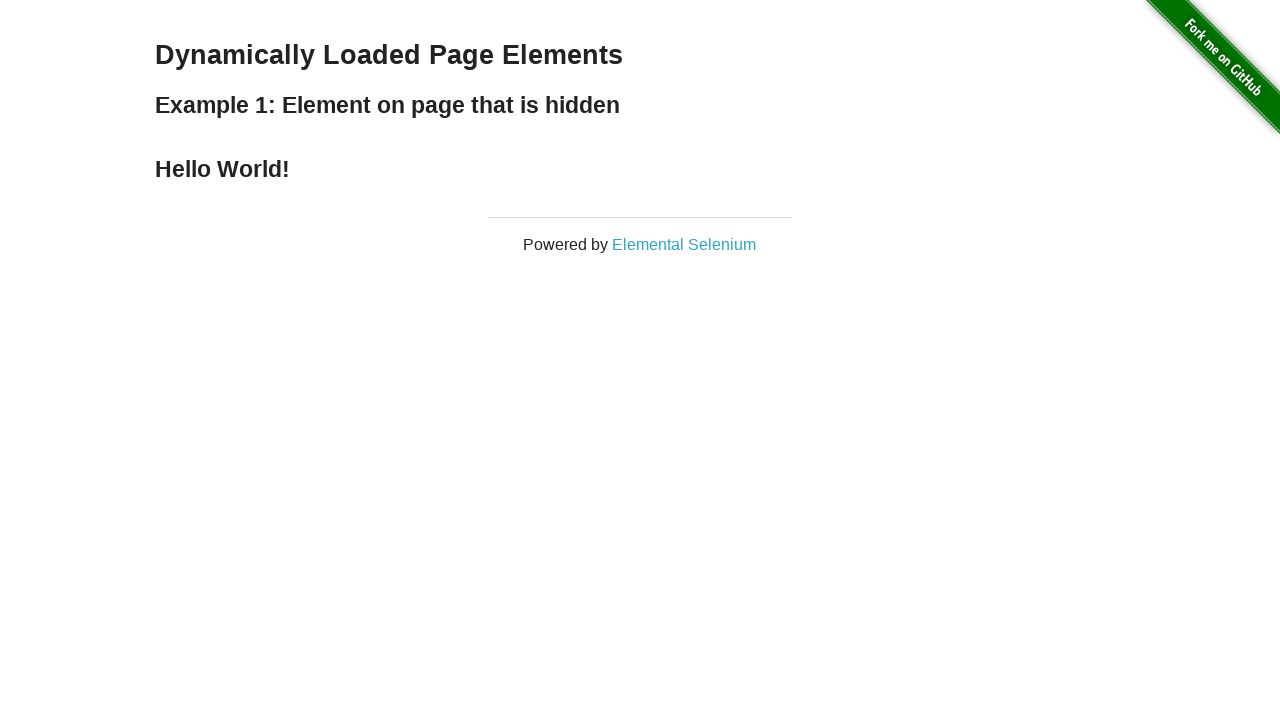

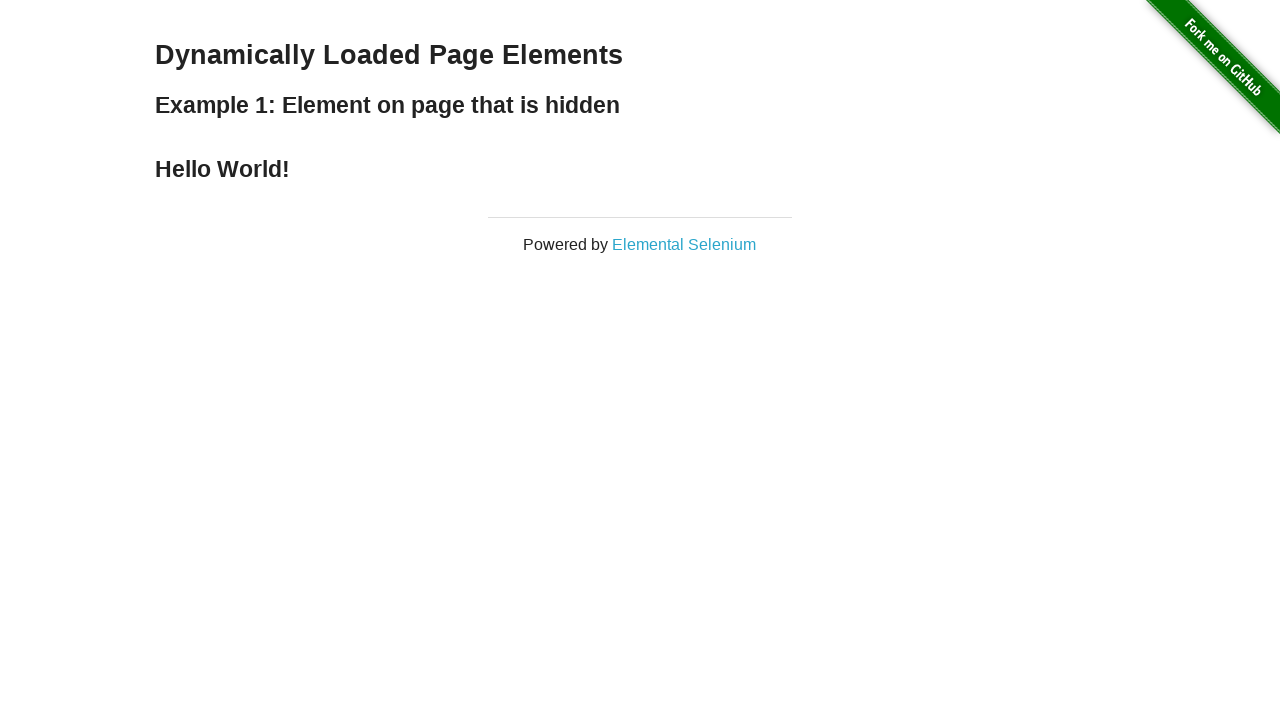